Tests the forgot password flow on a demo e-commerce site by clicking the forgot password link and filling out the password reset form with email and new password fields.

Starting URL: https://rahulshettyacademy.com/client/

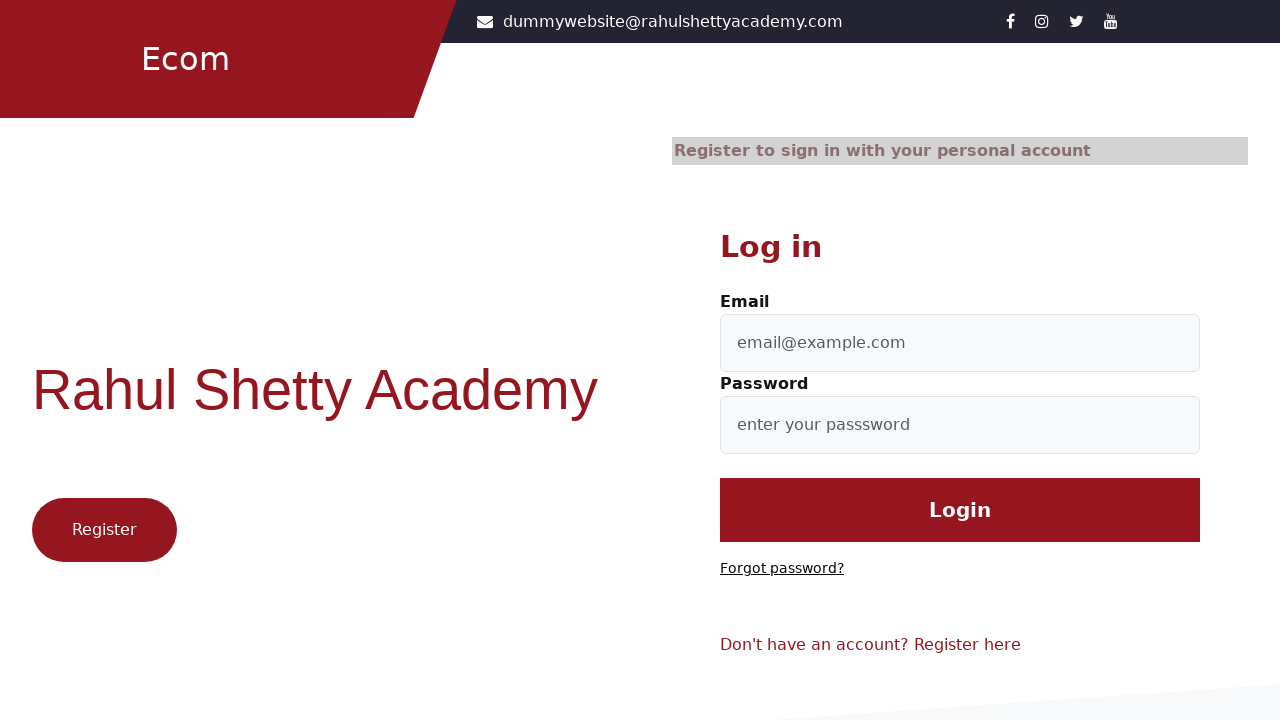

Clicked 'Forgot password?' link at (782, 569) on text=Forgot password?
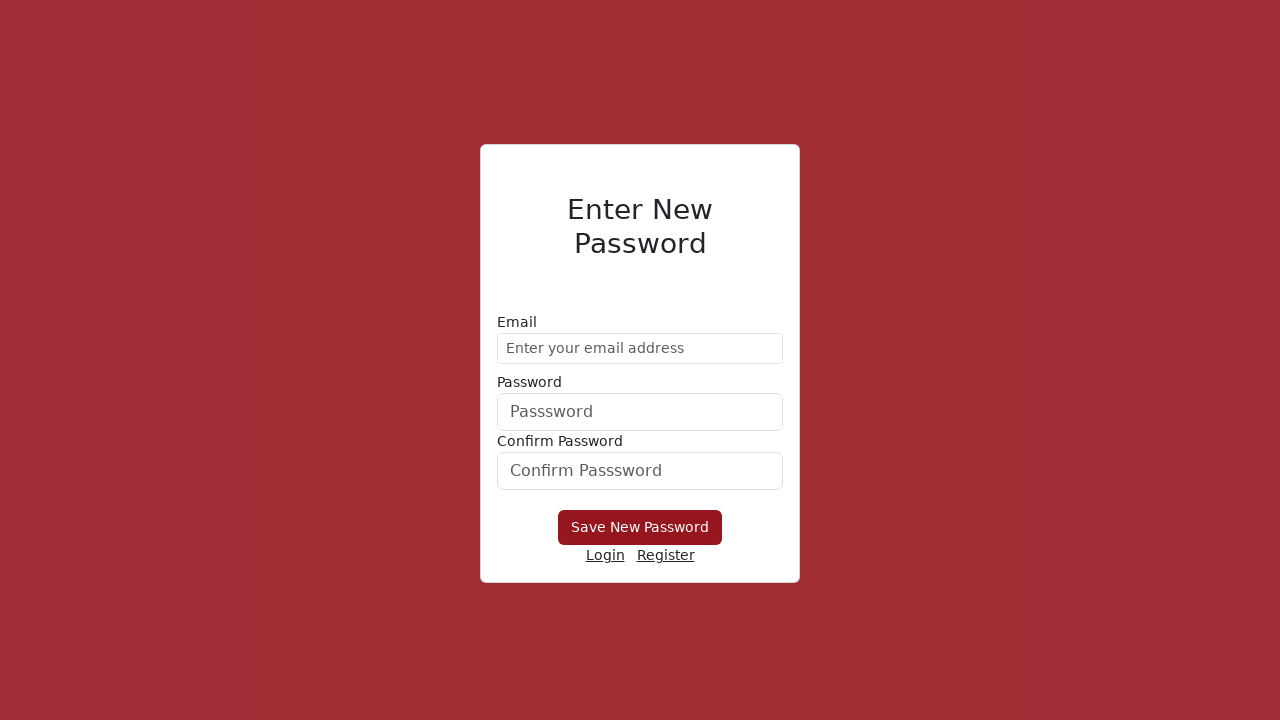

Filled email field with 'testuser@gmail.com' on //form/div[1]/input
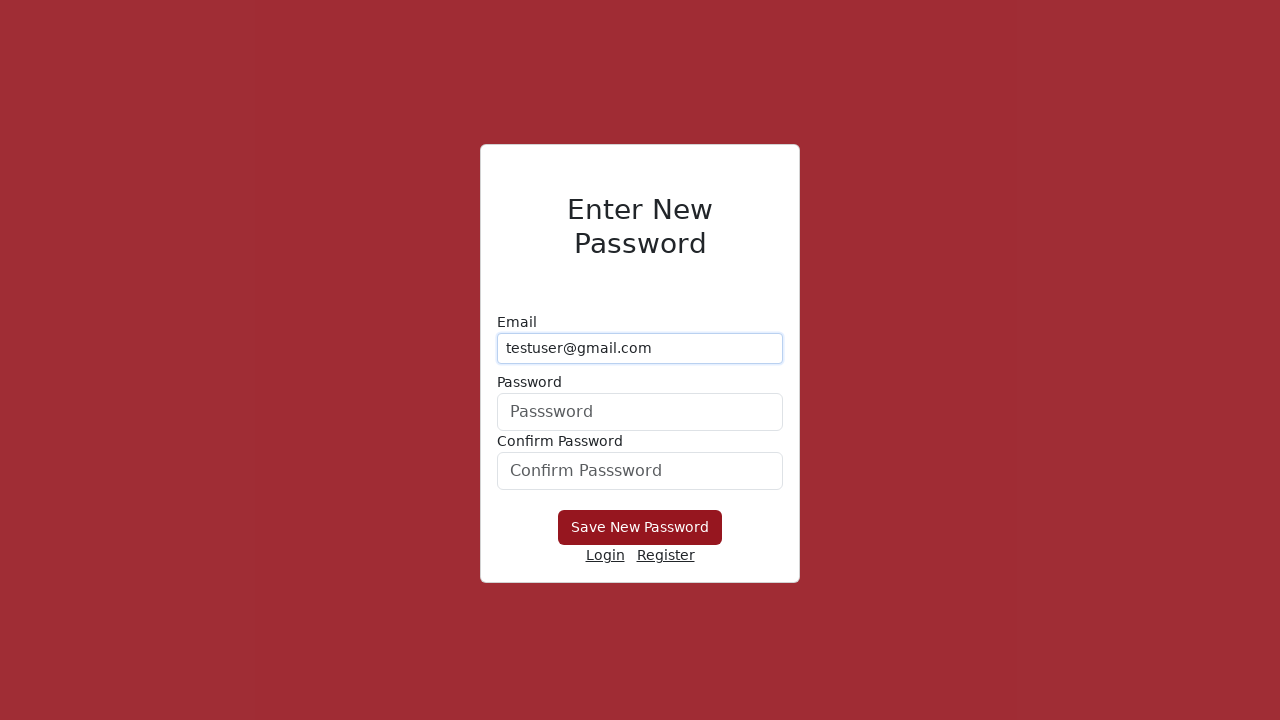

Filled new password field with 'TestPass@456' on form div:nth-child(2) input
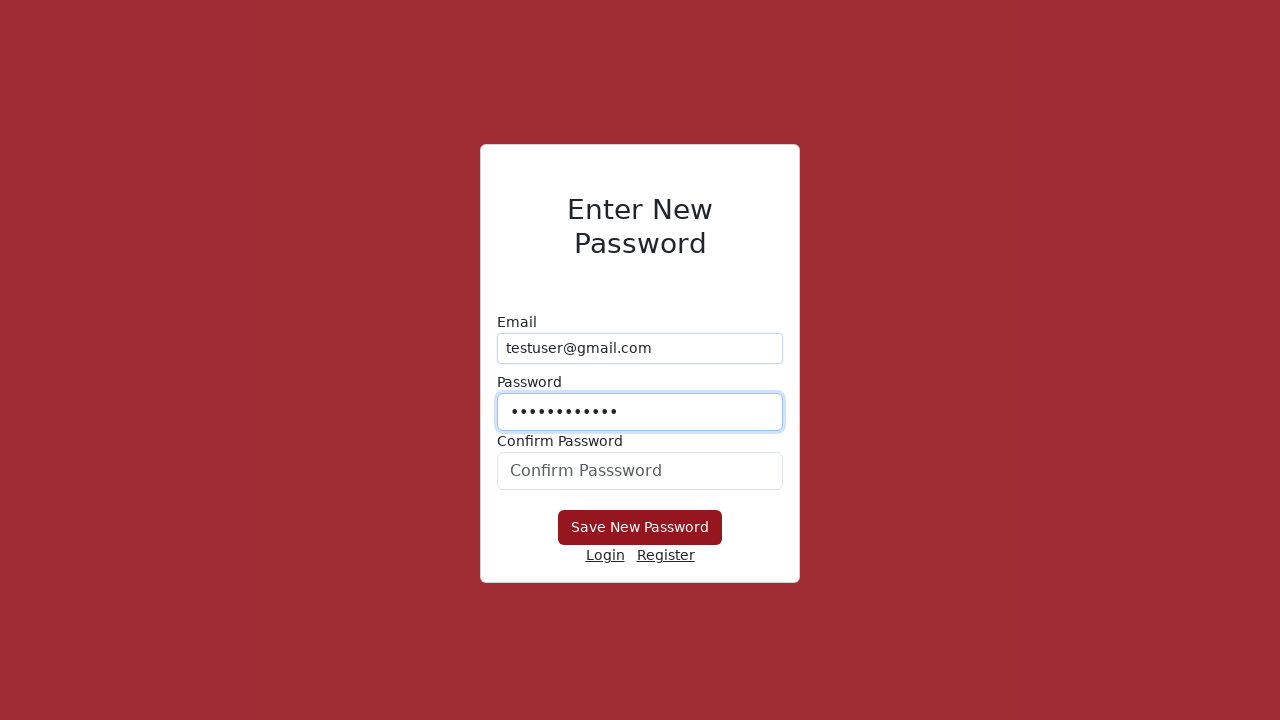

Filled confirm password field with 'TestPass@456' on #confirmPassword
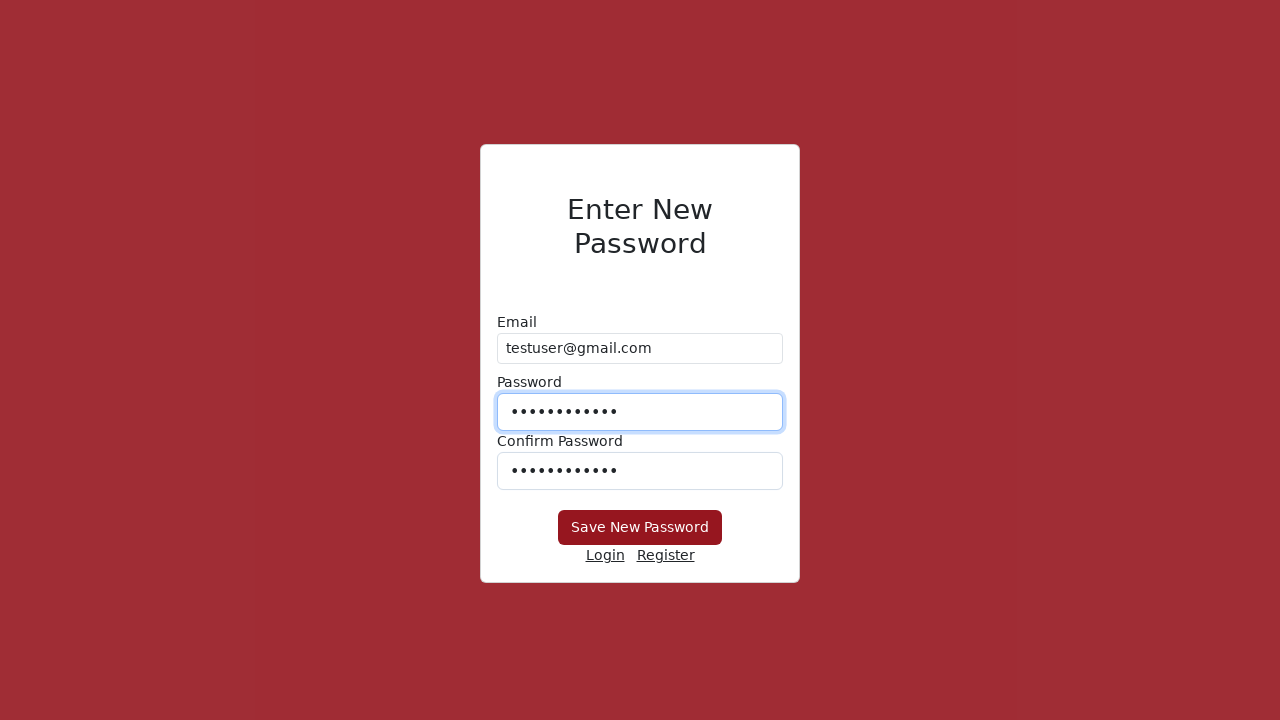

Clicked submit button to reset password at (640, 528) on button[type='submit']
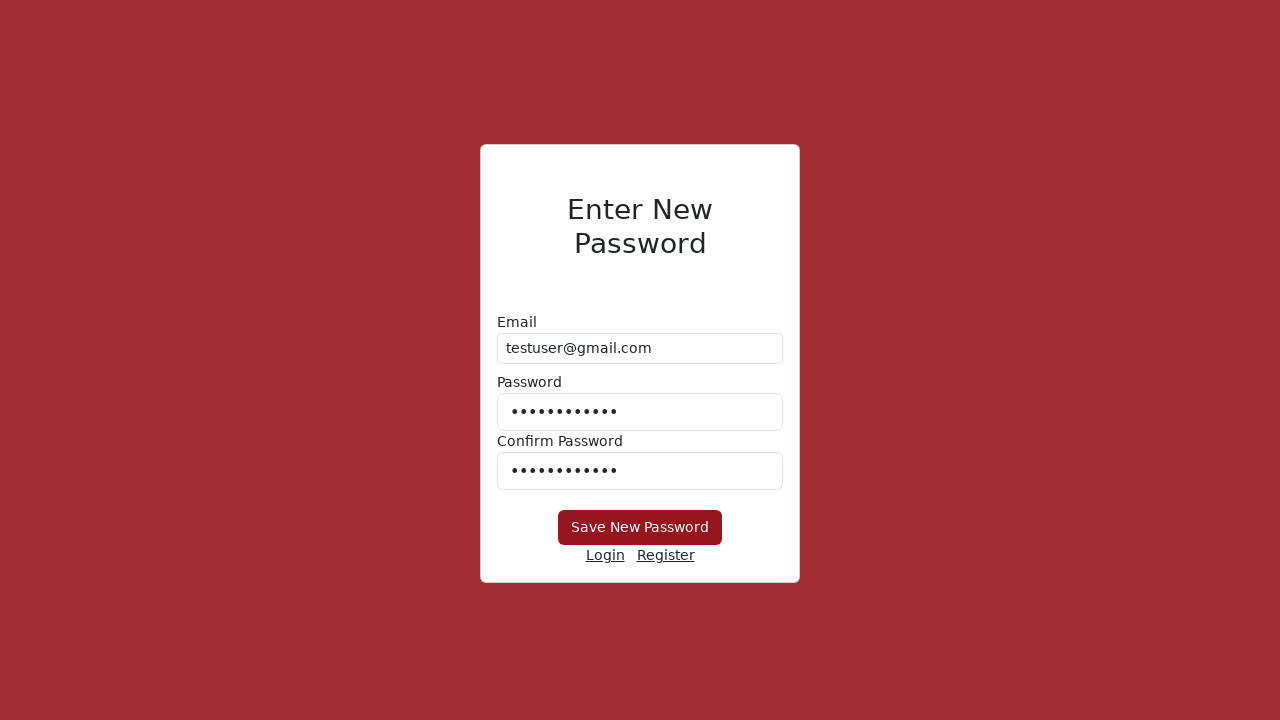

Waited 2 seconds for form submission to process
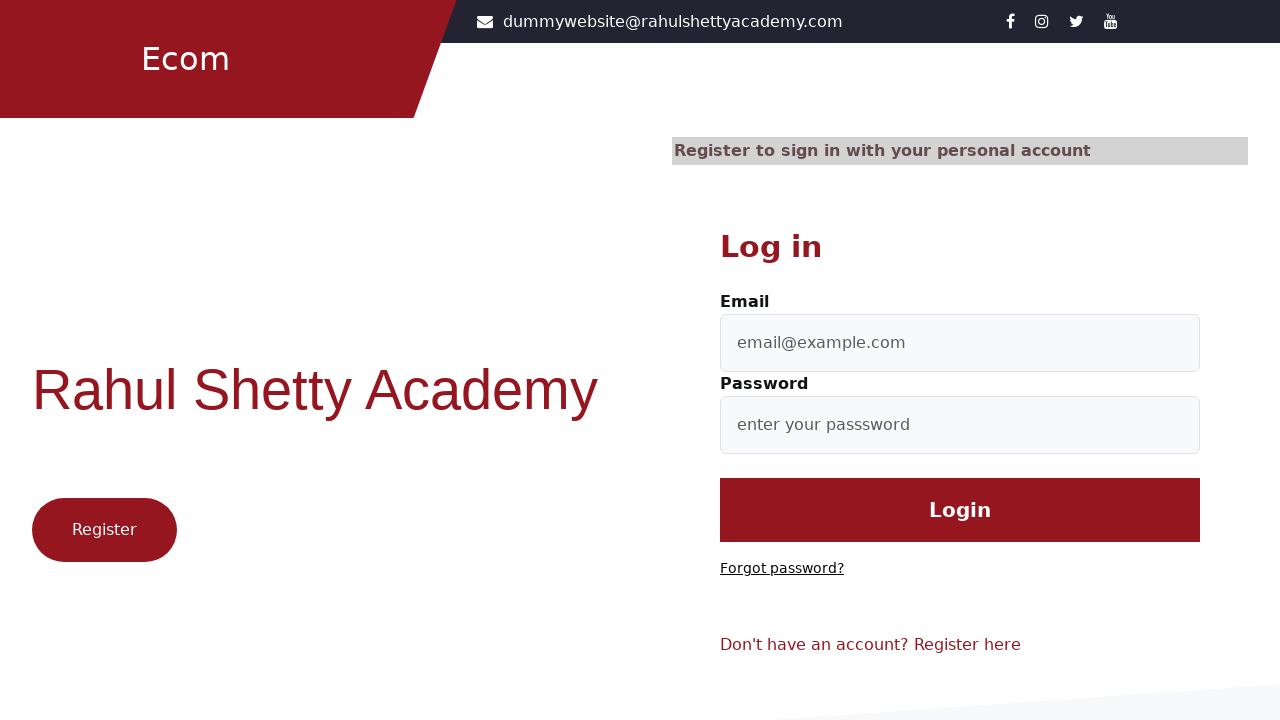

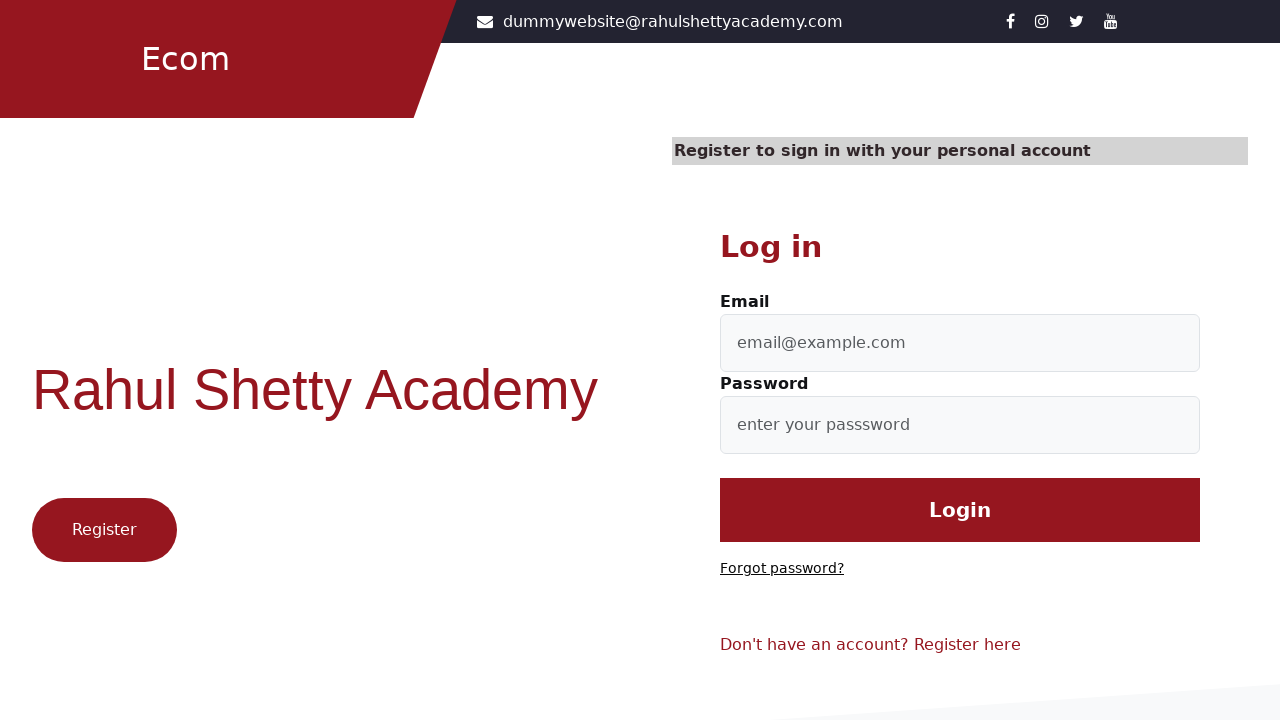